Tests browser window management by navigating to Flipkart and performing maximize and minimize operations on the browser window

Starting URL: https://www.flipkart.com

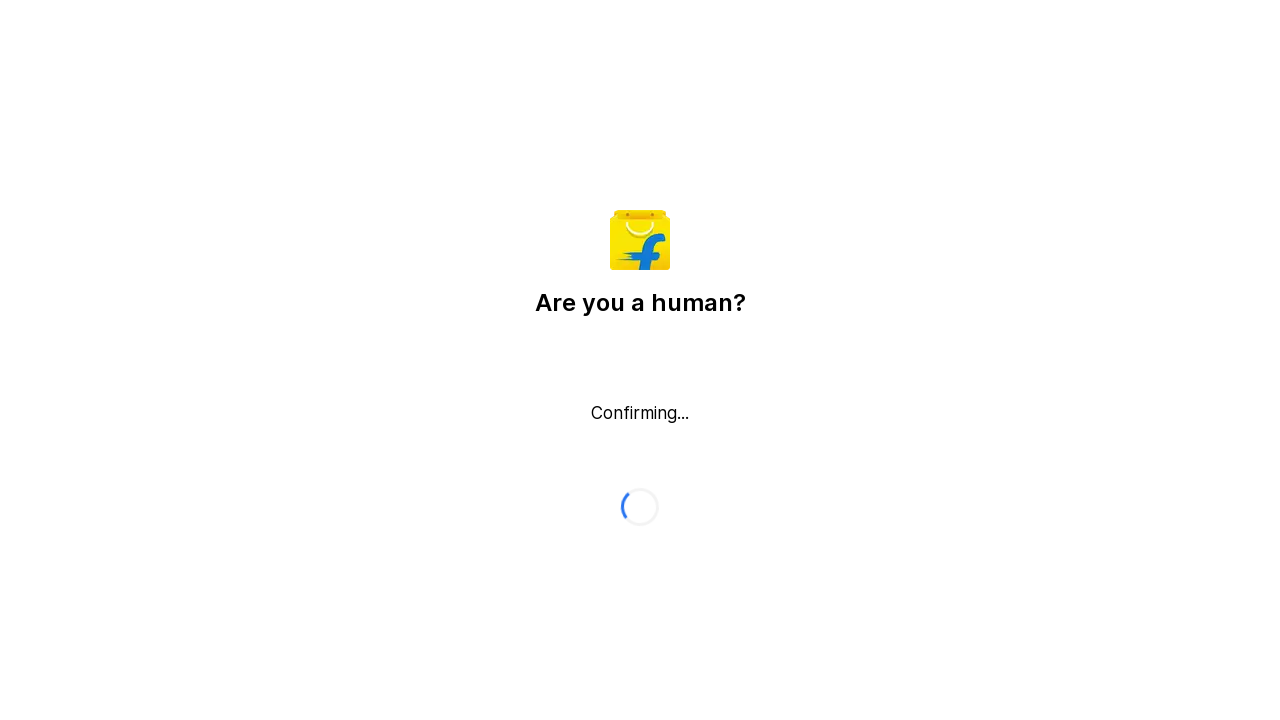

Maximized browser window to 1920x1080
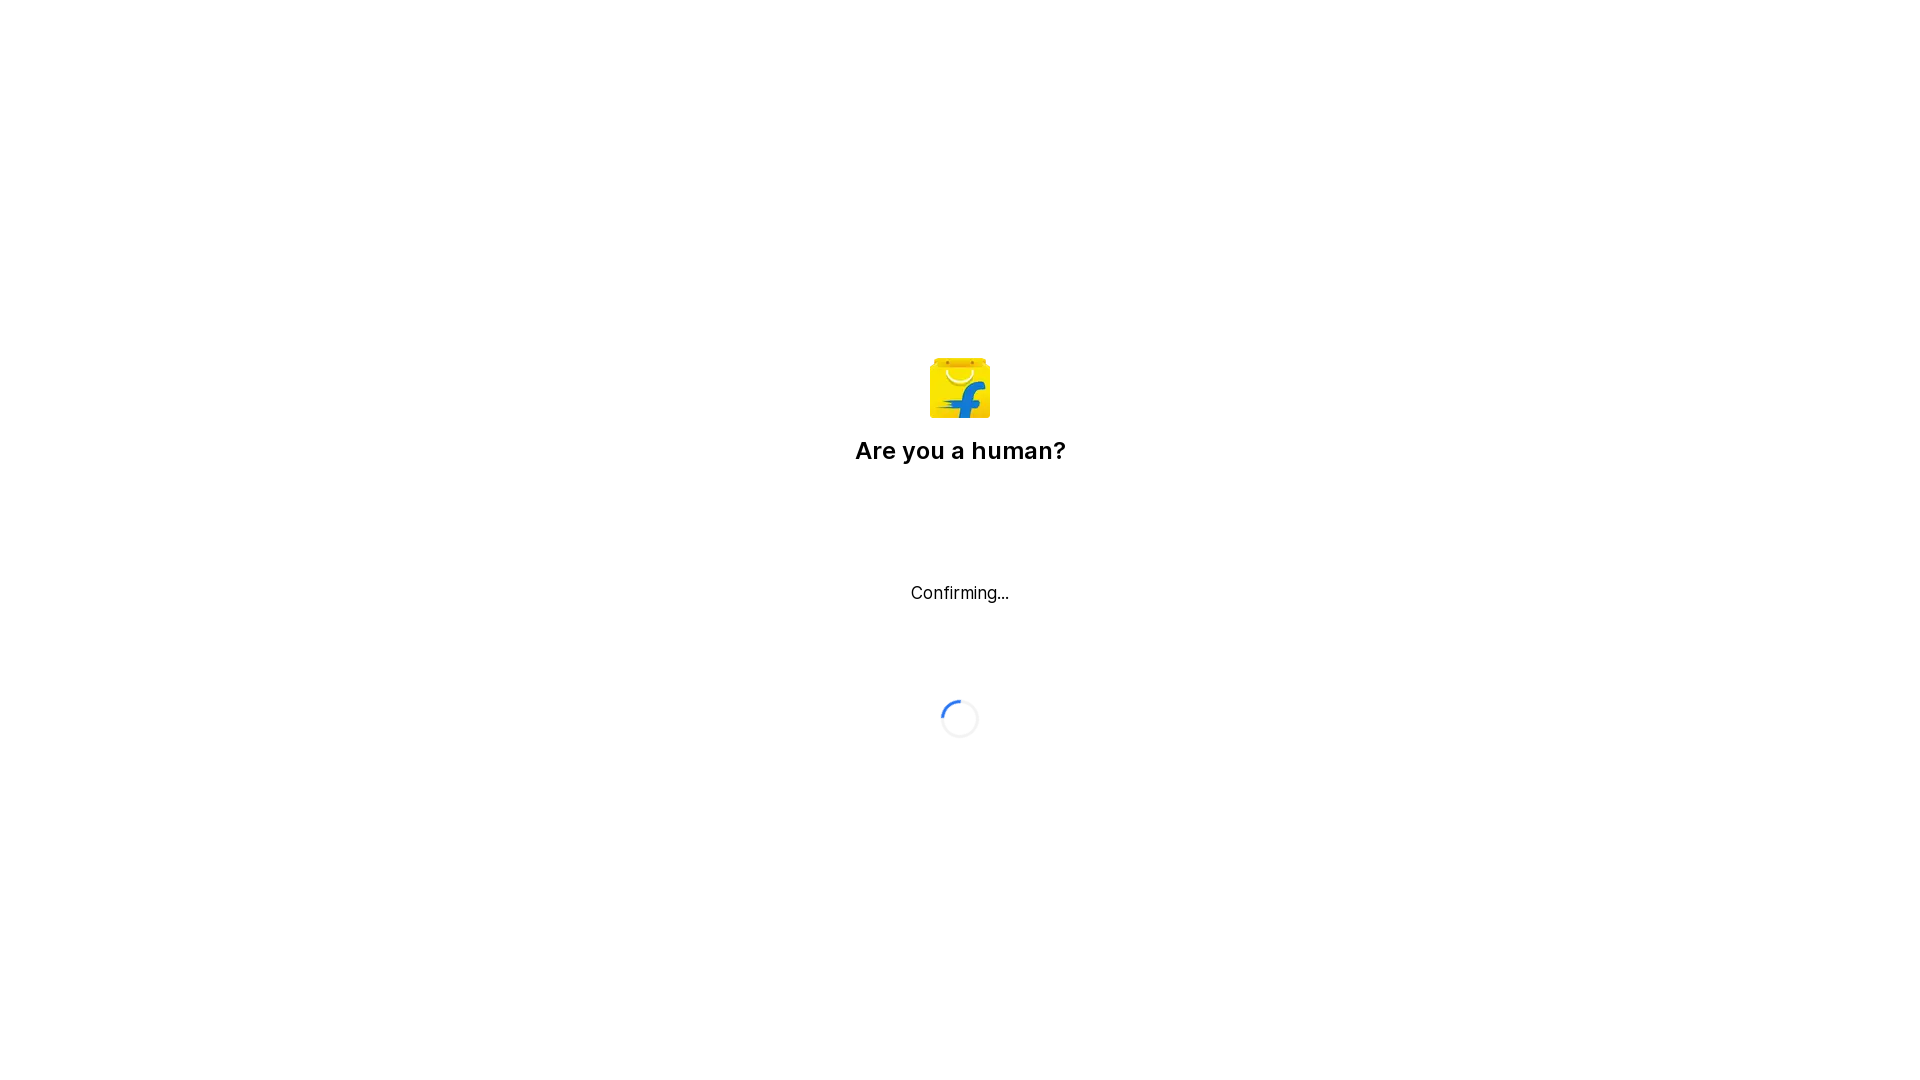

Minimized browser window to 800x600
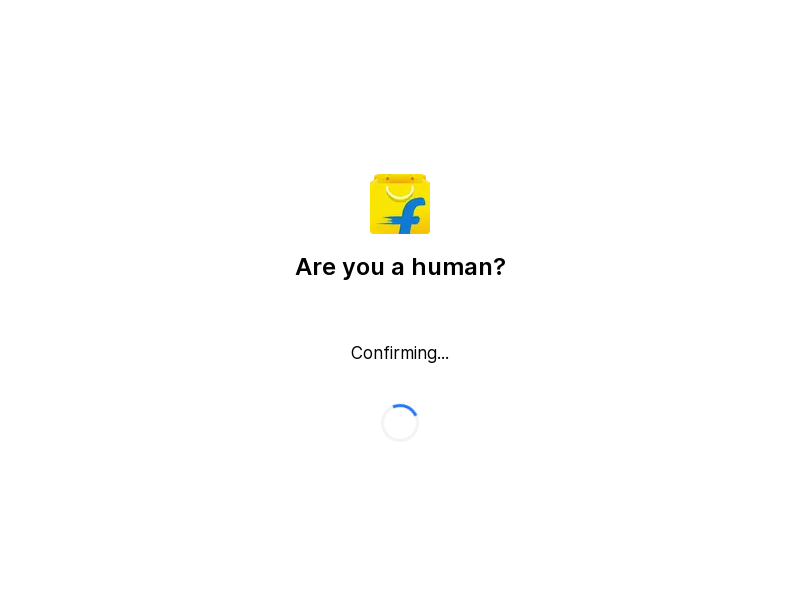

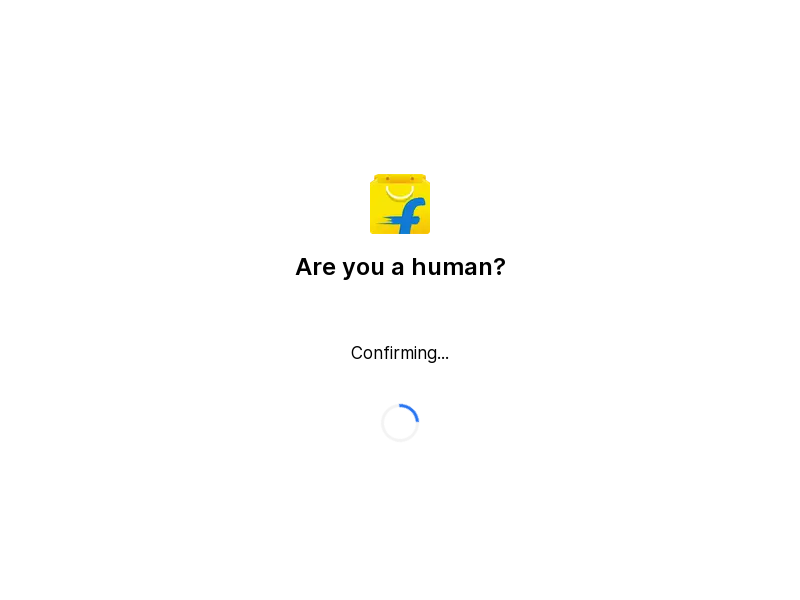